Tests selecting an option from a dropdown menu by visible text and verifies the selection

Starting URL: https://www.rahulshettyacademy.com/AutomationPractice/

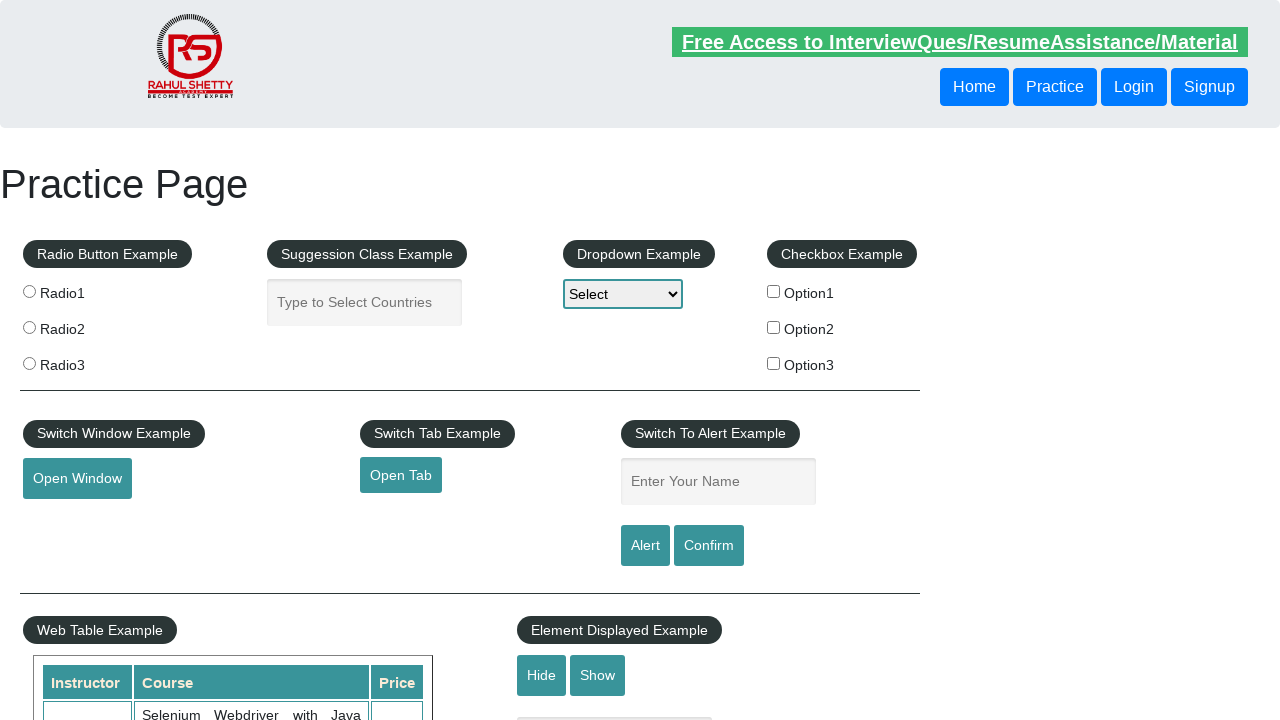

Waited for dropdown menu to be visible
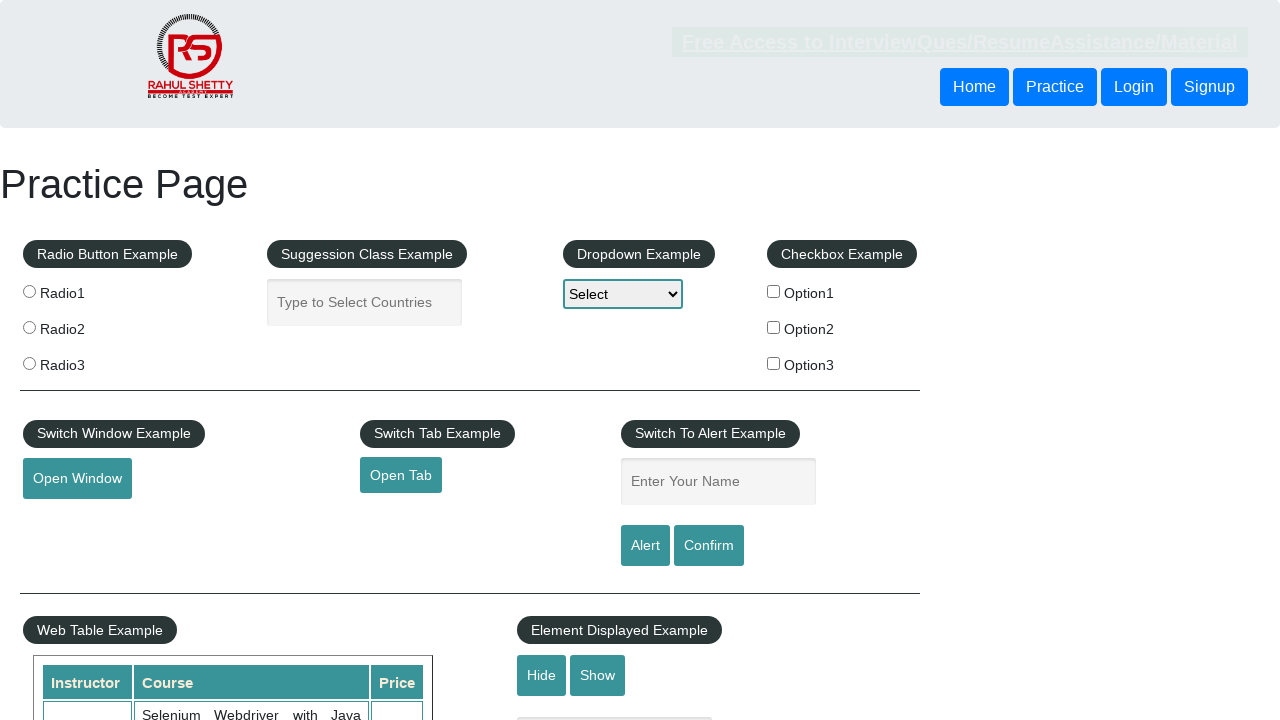

Selected 'Option2' from dropdown menu on #dropdown-class-example
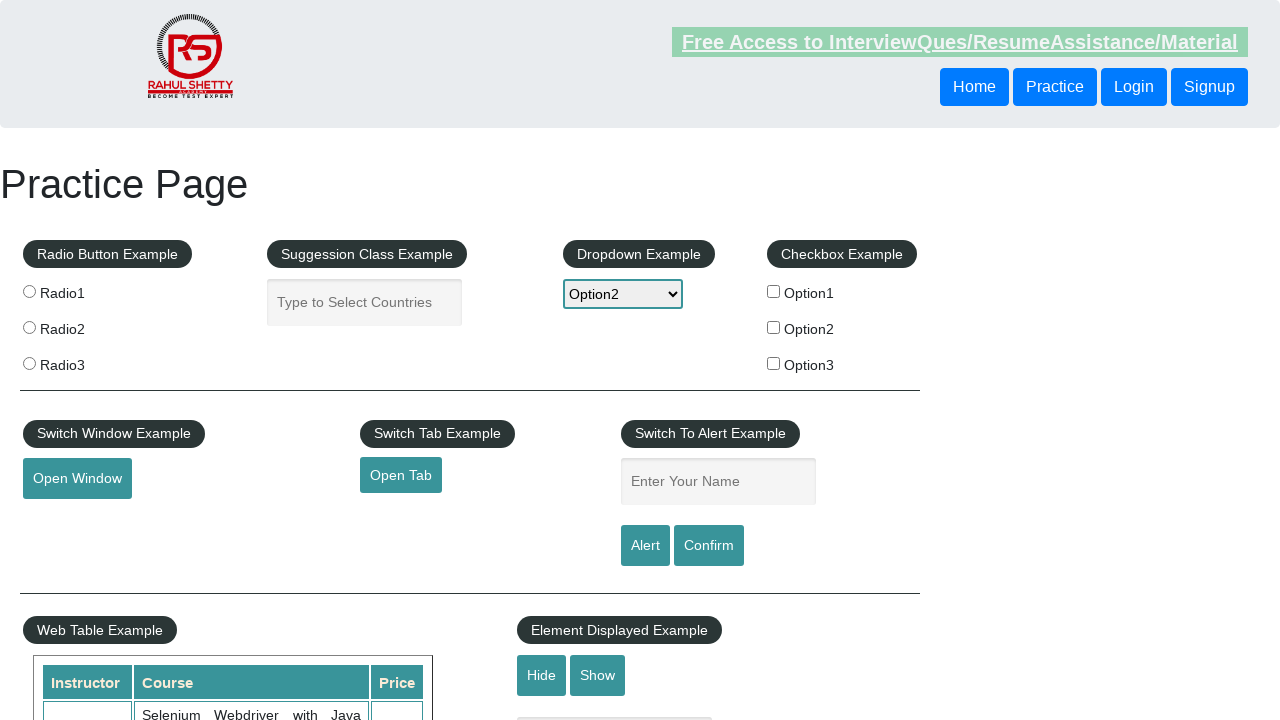

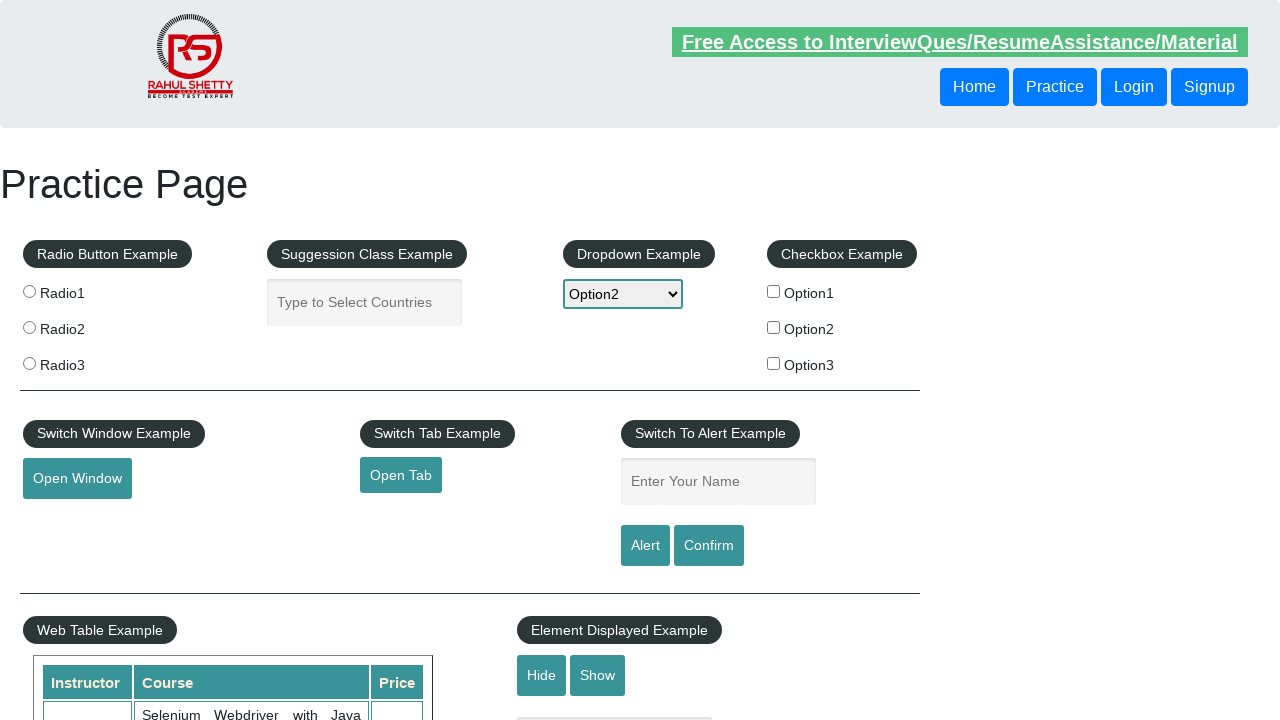